Tests dynamic loading by clicking a start button, waiting for the loading icon to disappear, and verifying that "Hello World!" text appears

Starting URL: http://the-internet.herokuapp.com/dynamic_loading/2

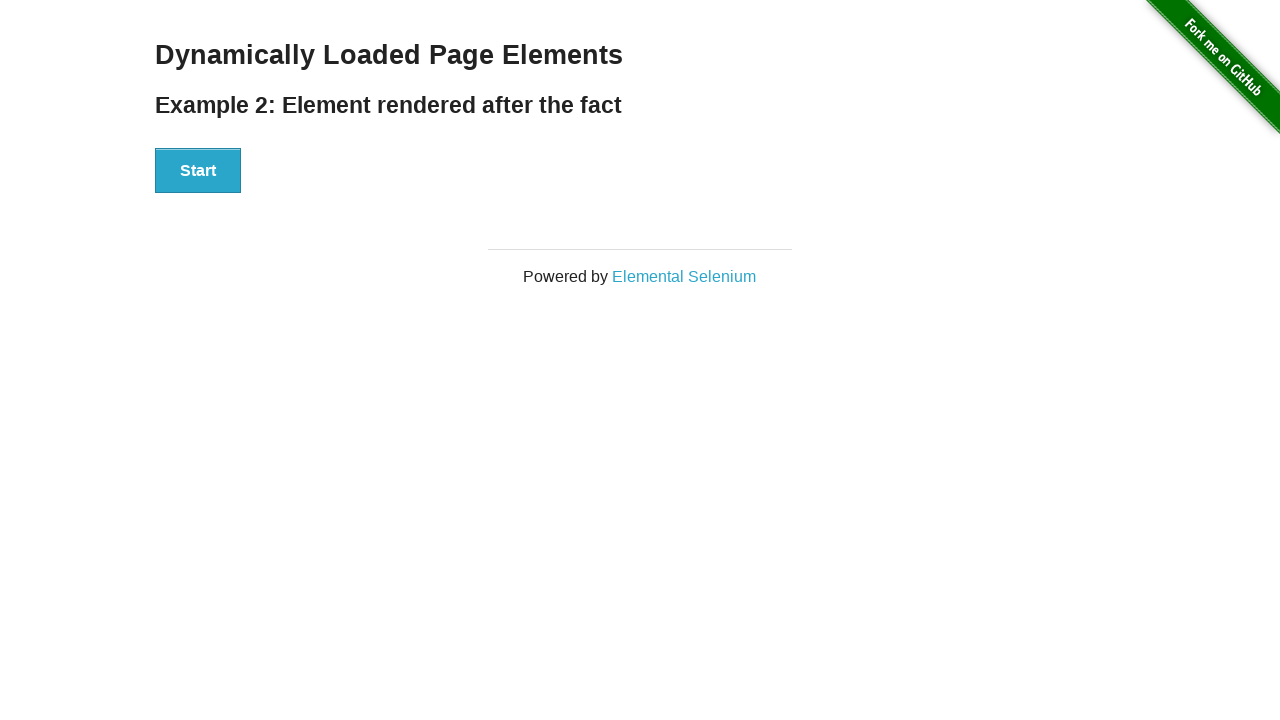

Navigated to dynamic loading test page
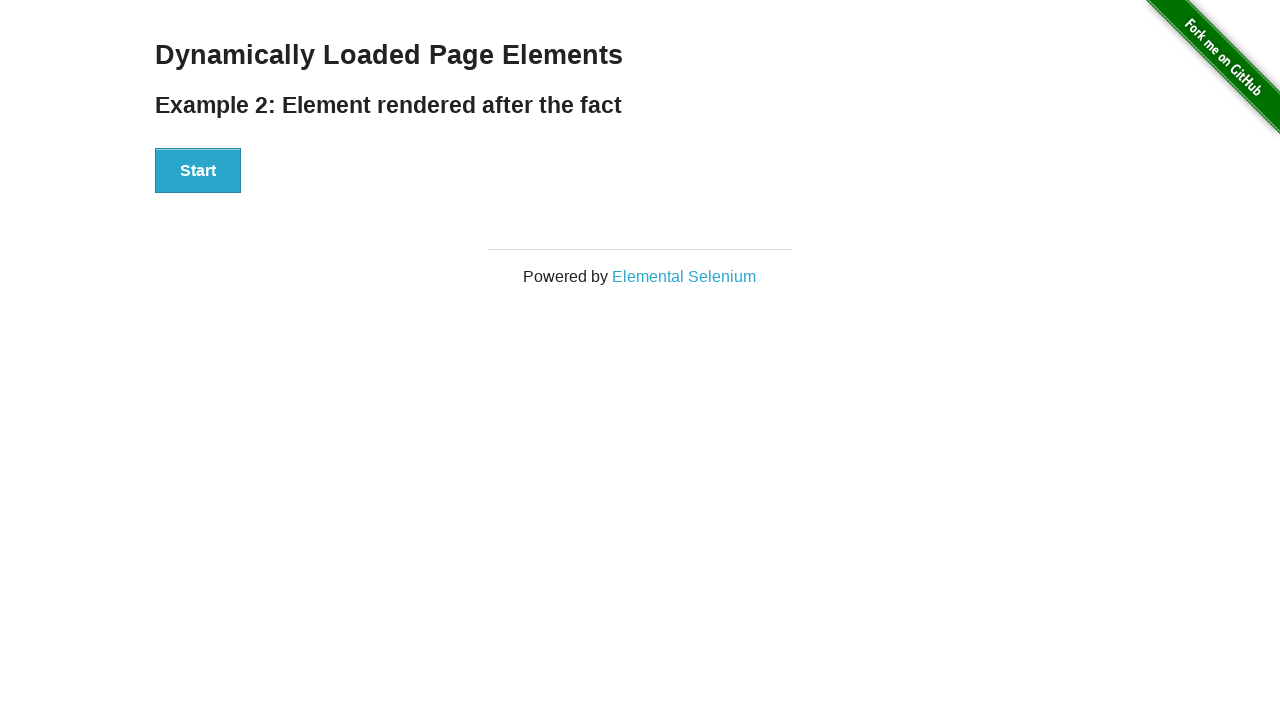

Clicked start button to initiate dynamic loading at (198, 171) on xpath=//button
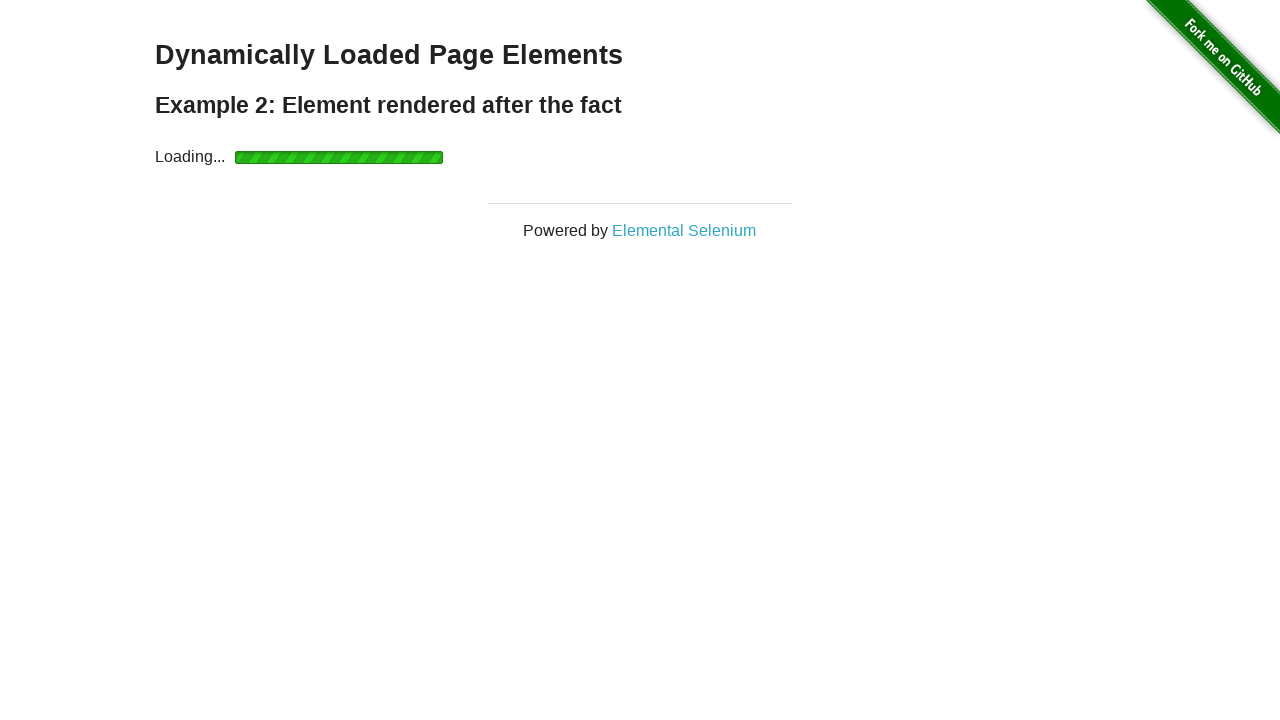

Loading icon disappeared after dynamic content load
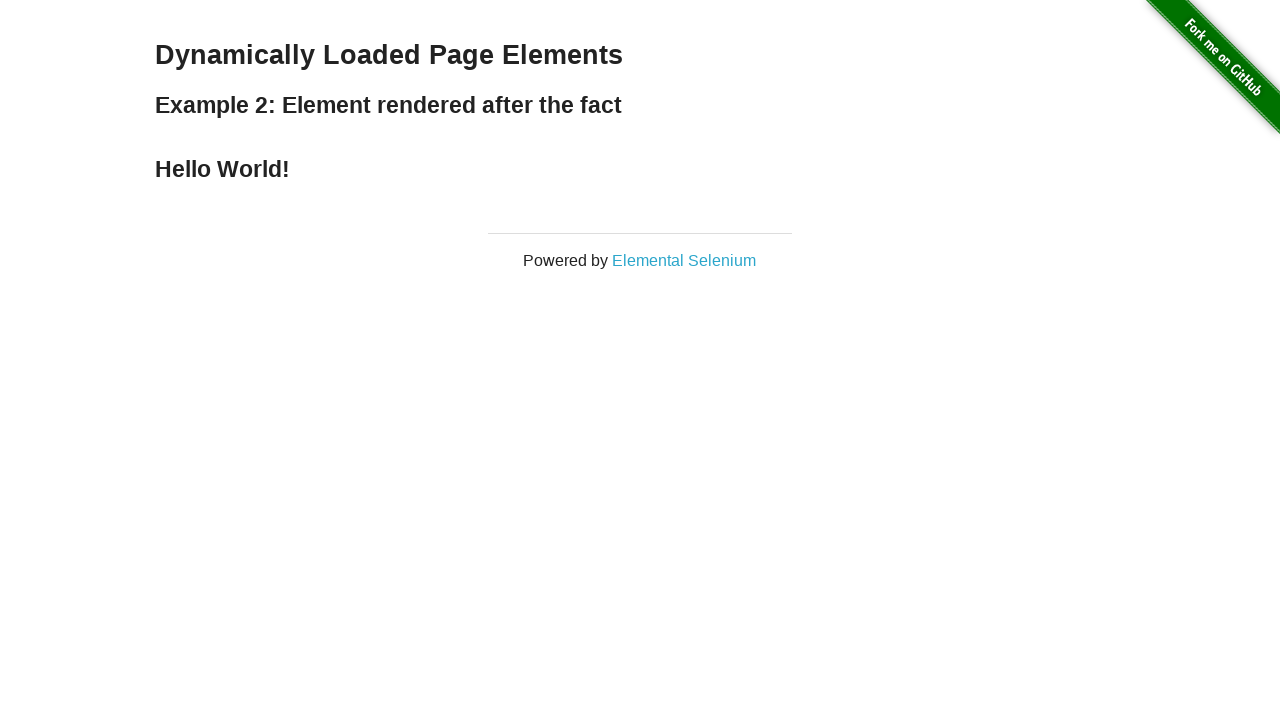

Verified 'Hello World!' text appeared on page
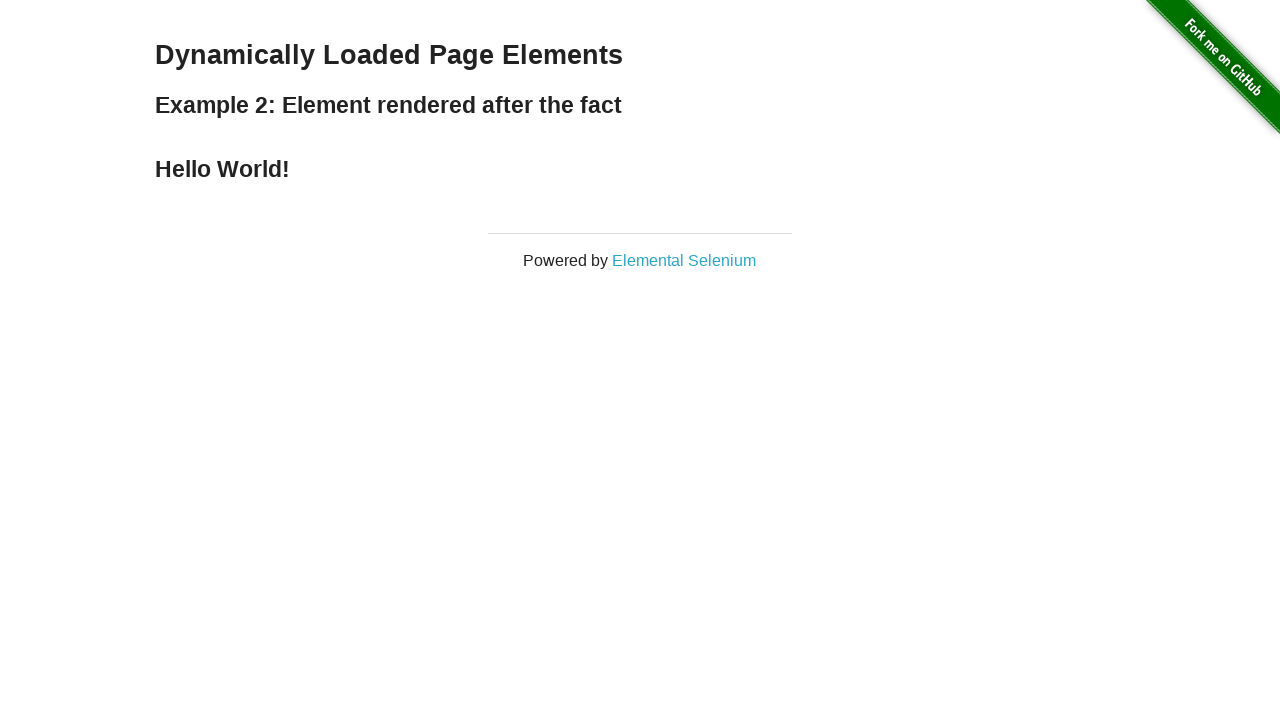

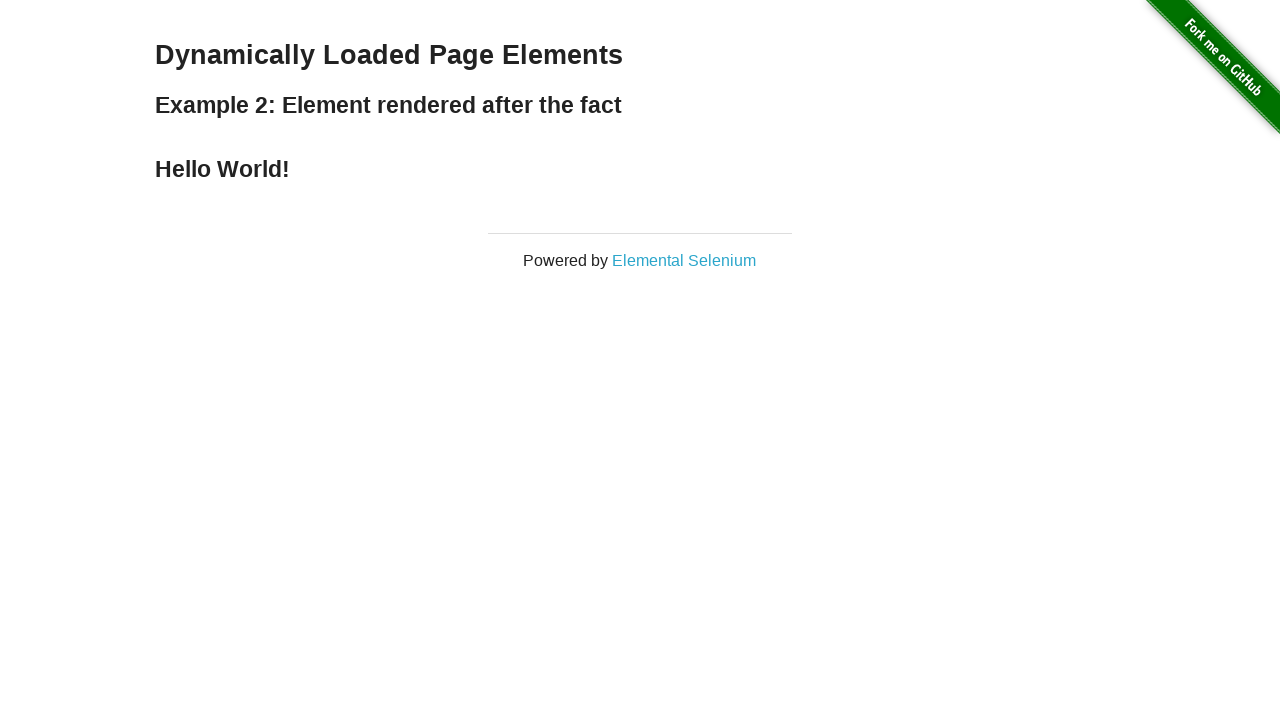